Tests removing and then adding back a checkbox, verifying it reappears with the appropriate message.

Starting URL: https://the-internet.herokuapp.com/dynamic_controls

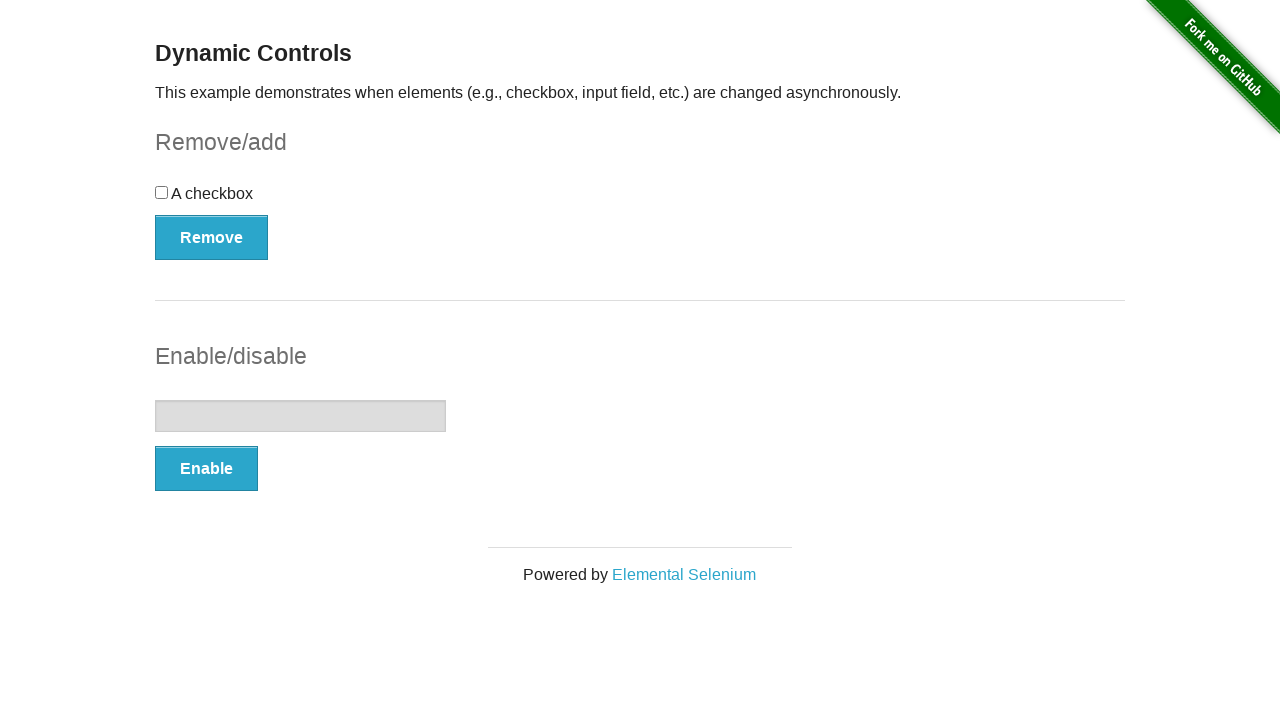

Navigated to dynamic controls page
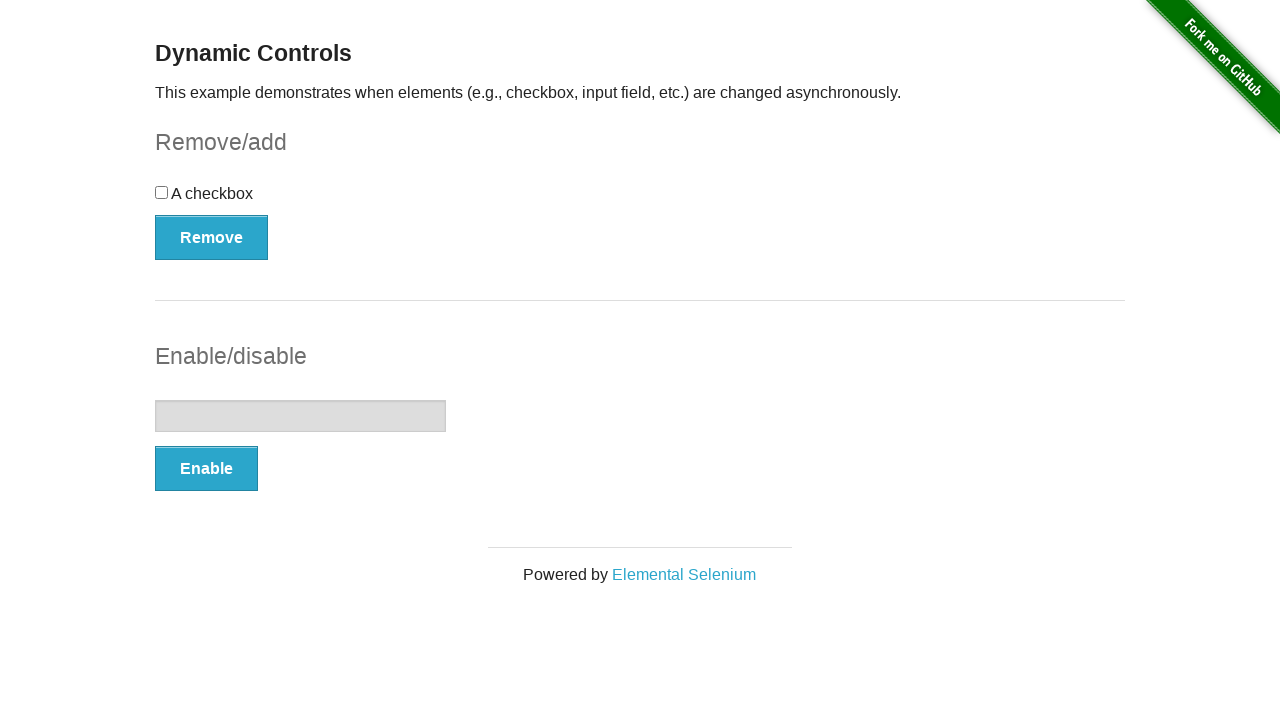

Located checkbox and toggle button elements
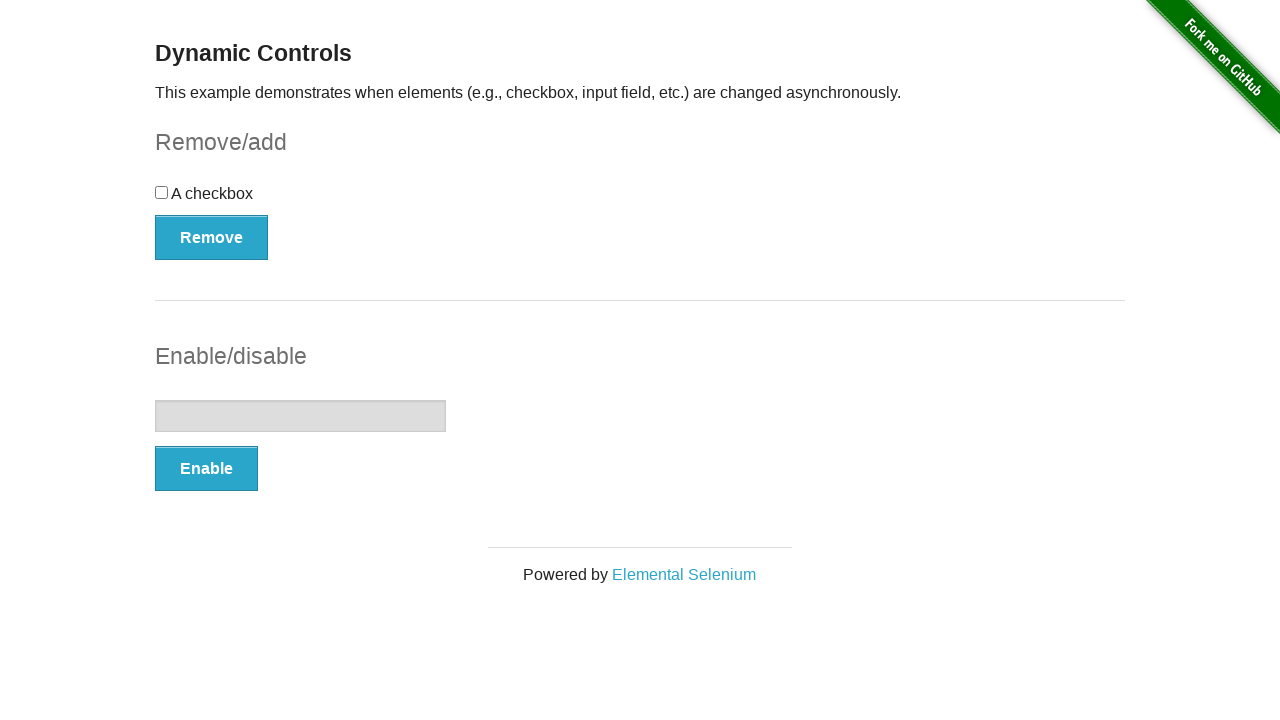

Clicked toggle button to remove checkbox at (212, 237) on #checkbox-example button
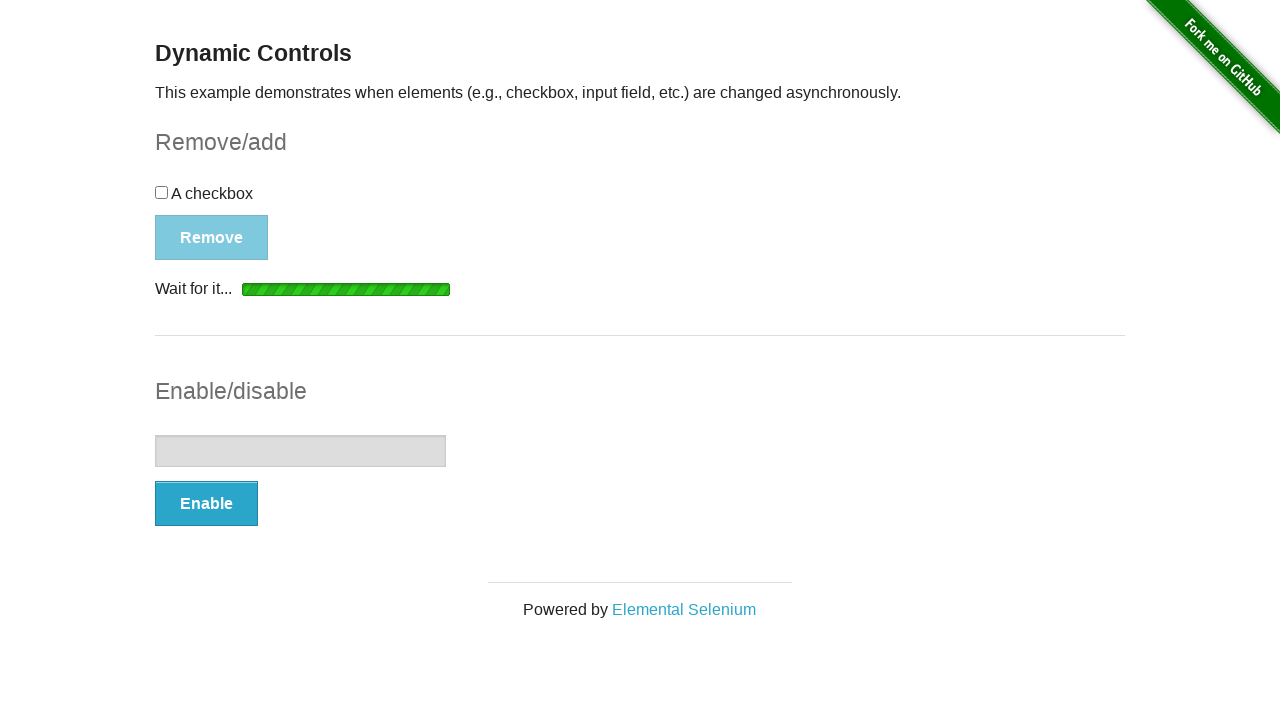

Waited for loading spinner to disappear after removing checkbox
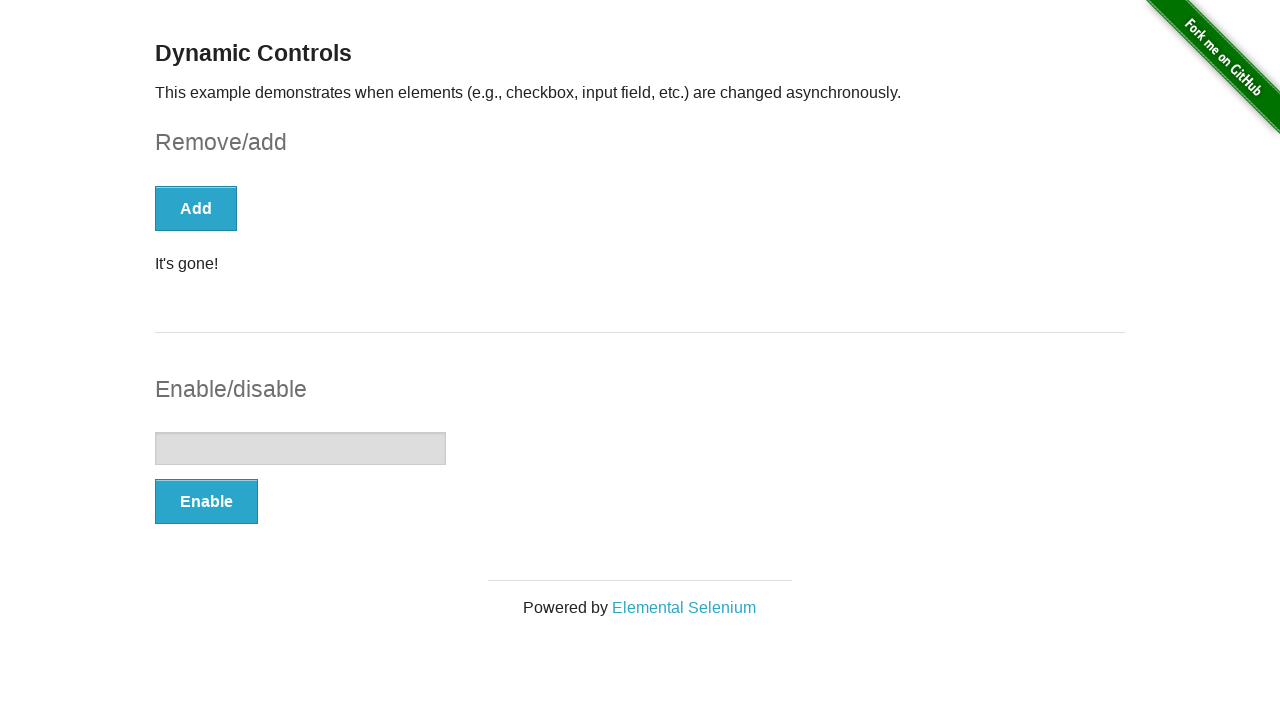

Verified checkbox is no longer visible
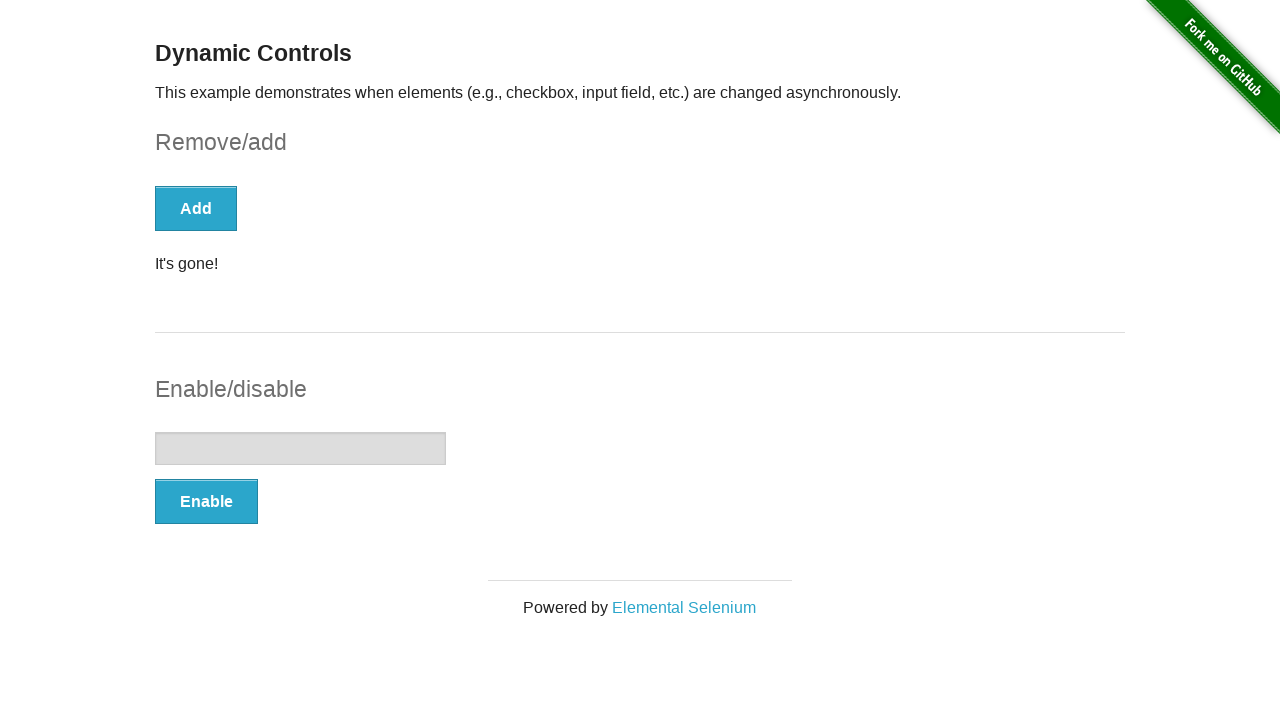

Clicked toggle button to add checkbox back at (196, 208) on #checkbox-example button
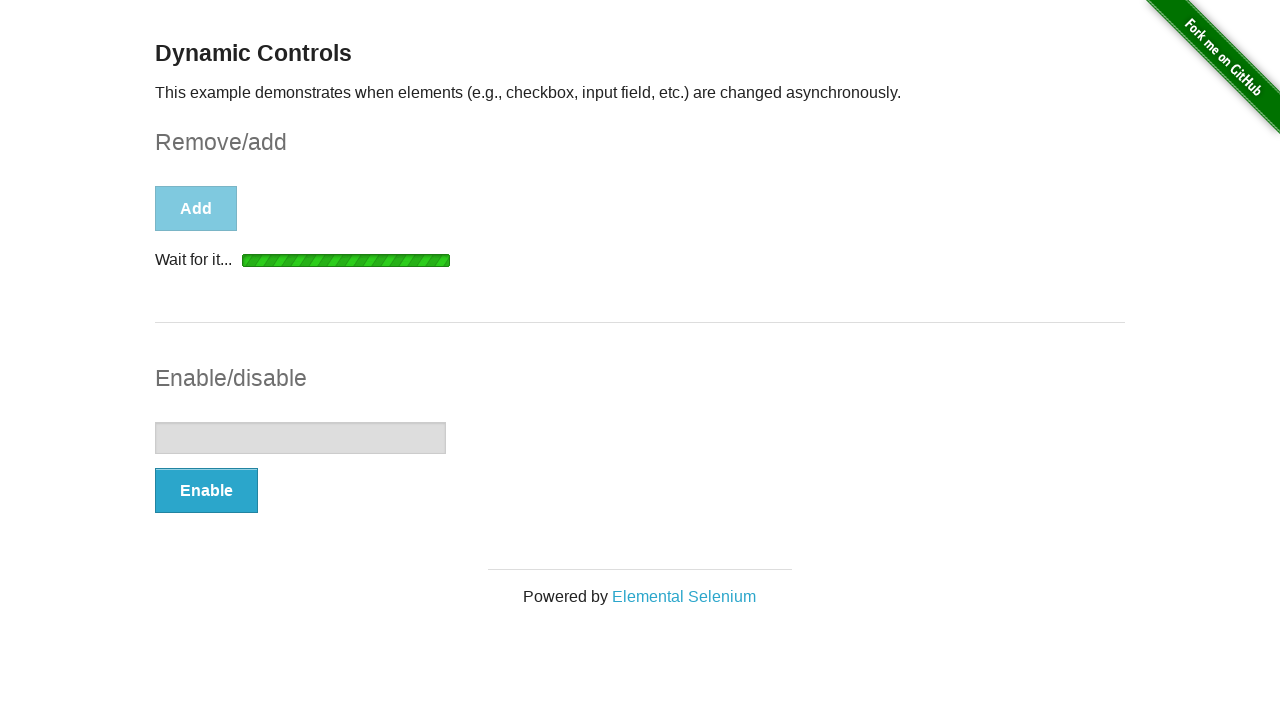

Waited for loading spinner to disappear after adding checkbox back
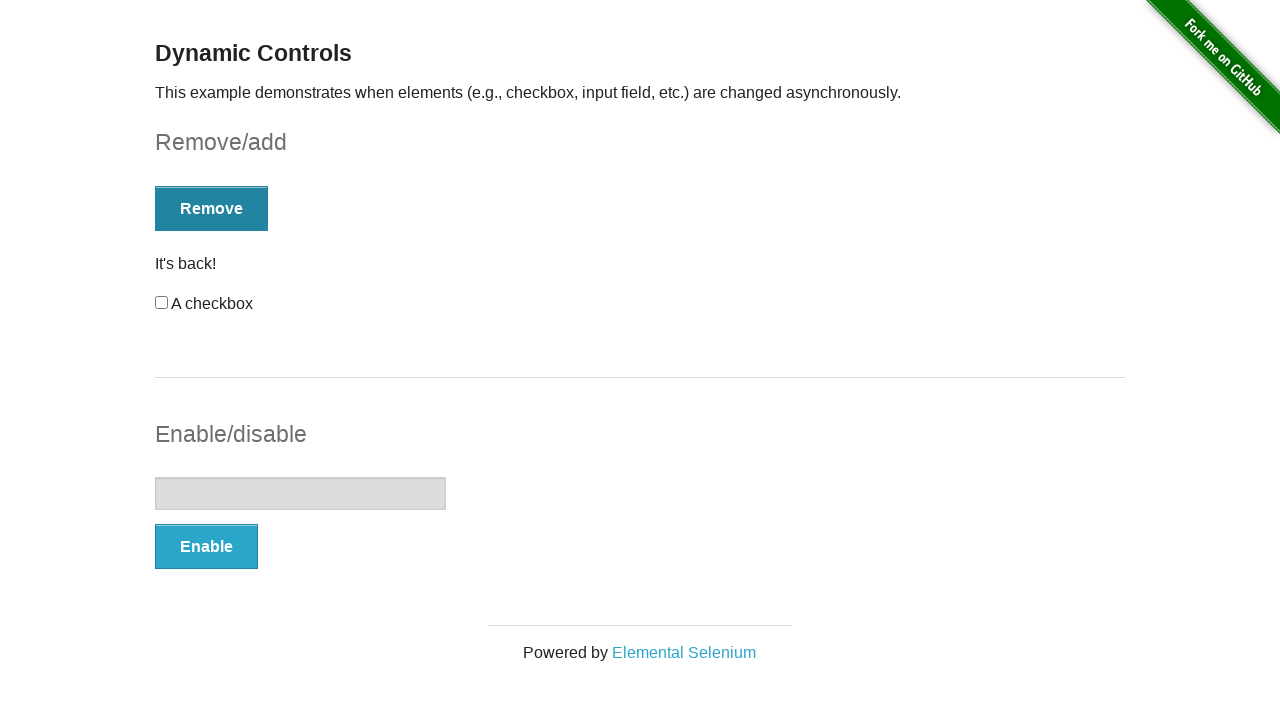

Verified checkbox is visible again
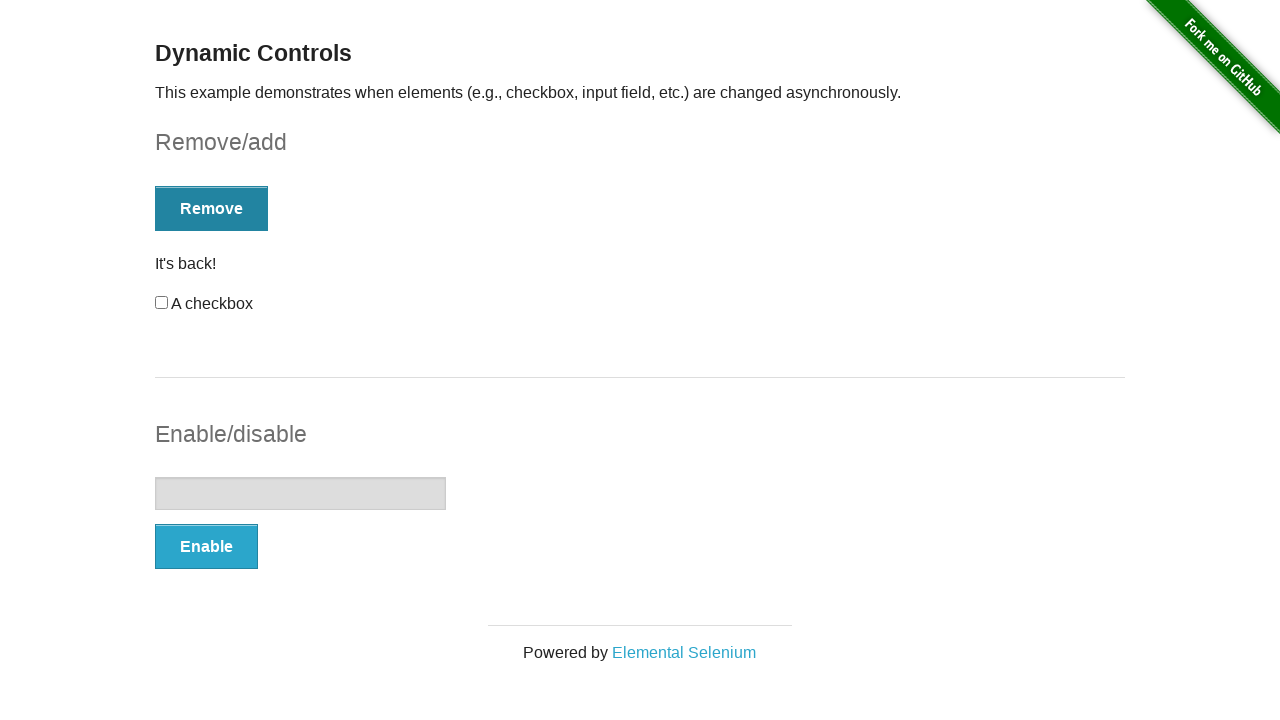

Verified success message displays 'It's back!'
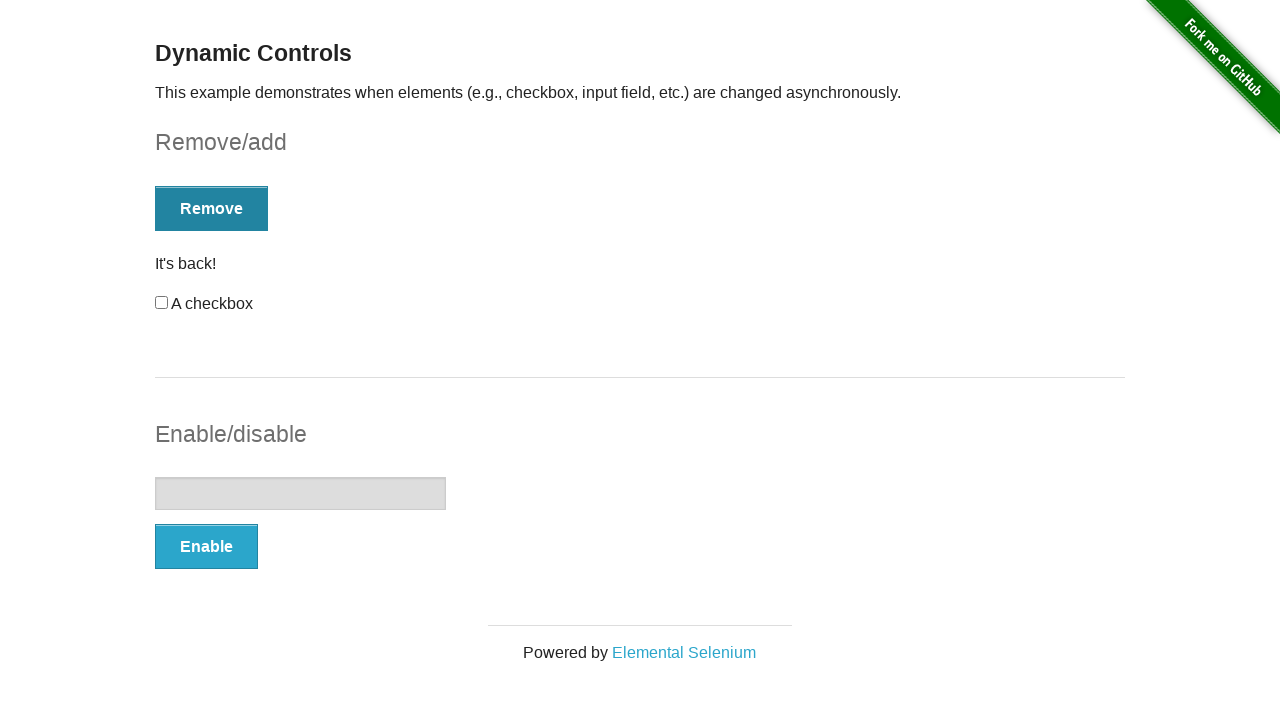

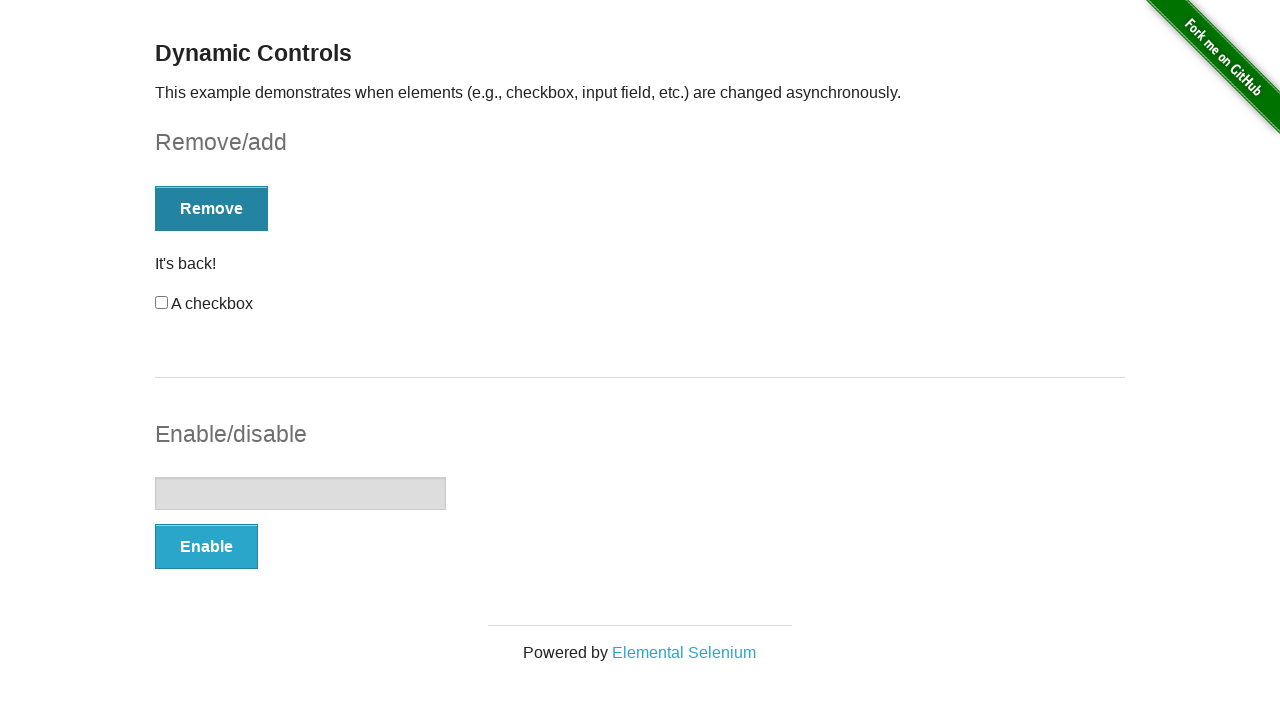